Tests add and delete element functionality by clicking "Add Element" to create a delete button, then clicking the delete button to remove it

Starting URL: http://the-internet.herokuapp.com/add_remove_elements/

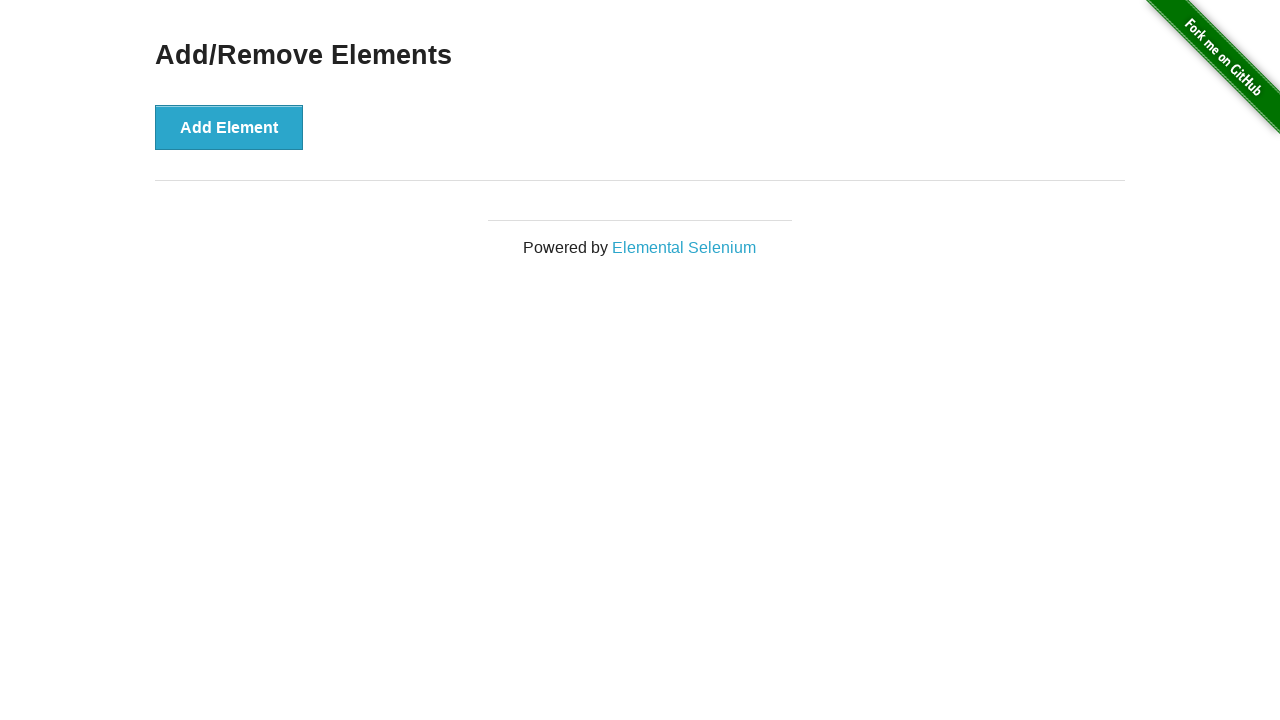

Clicked 'Add Element' button to create a delete button at (229, 127) on button
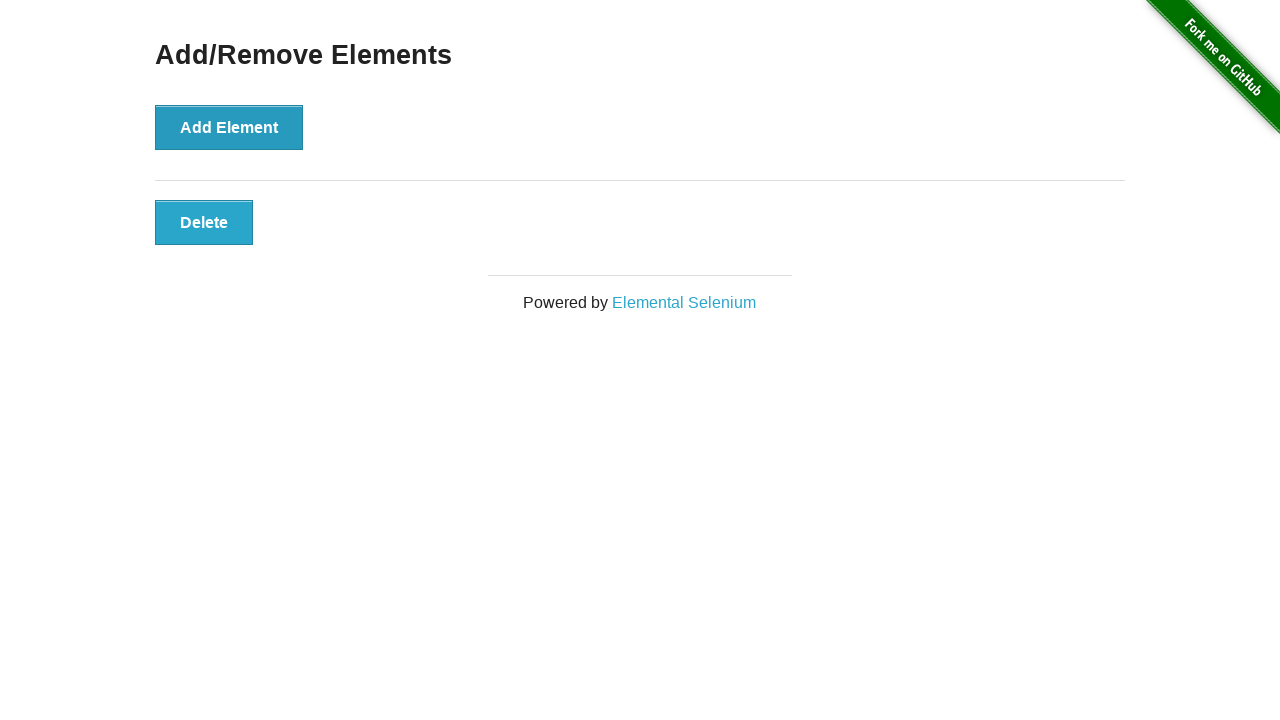

Delete button appeared on the page
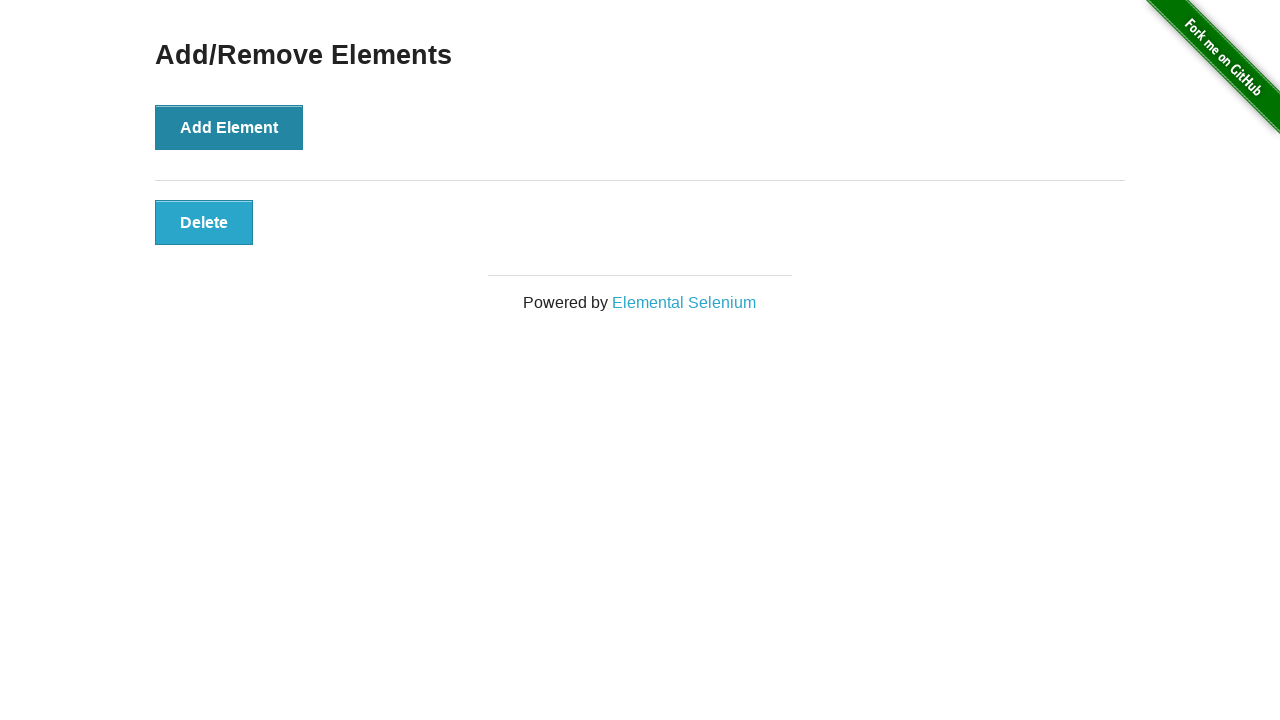

Clicked the delete button to remove the element at (204, 222) on .added-manually
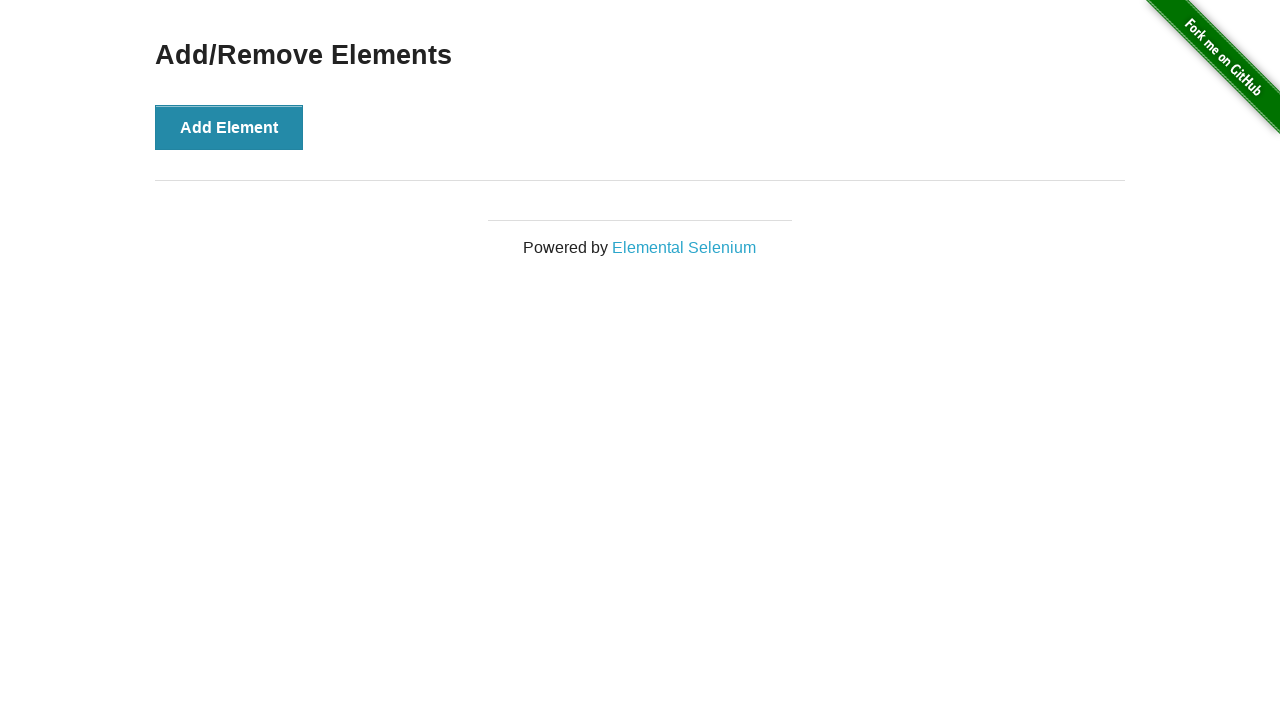

Verified the delete button was removed from the page
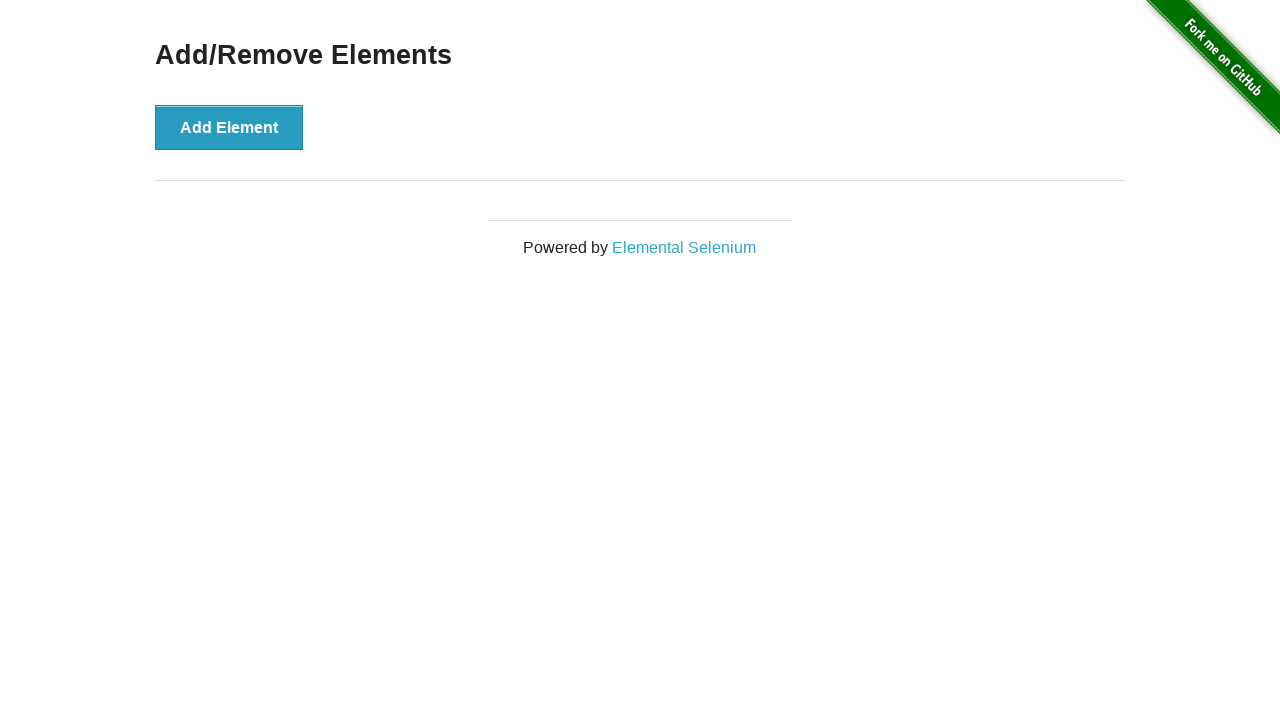

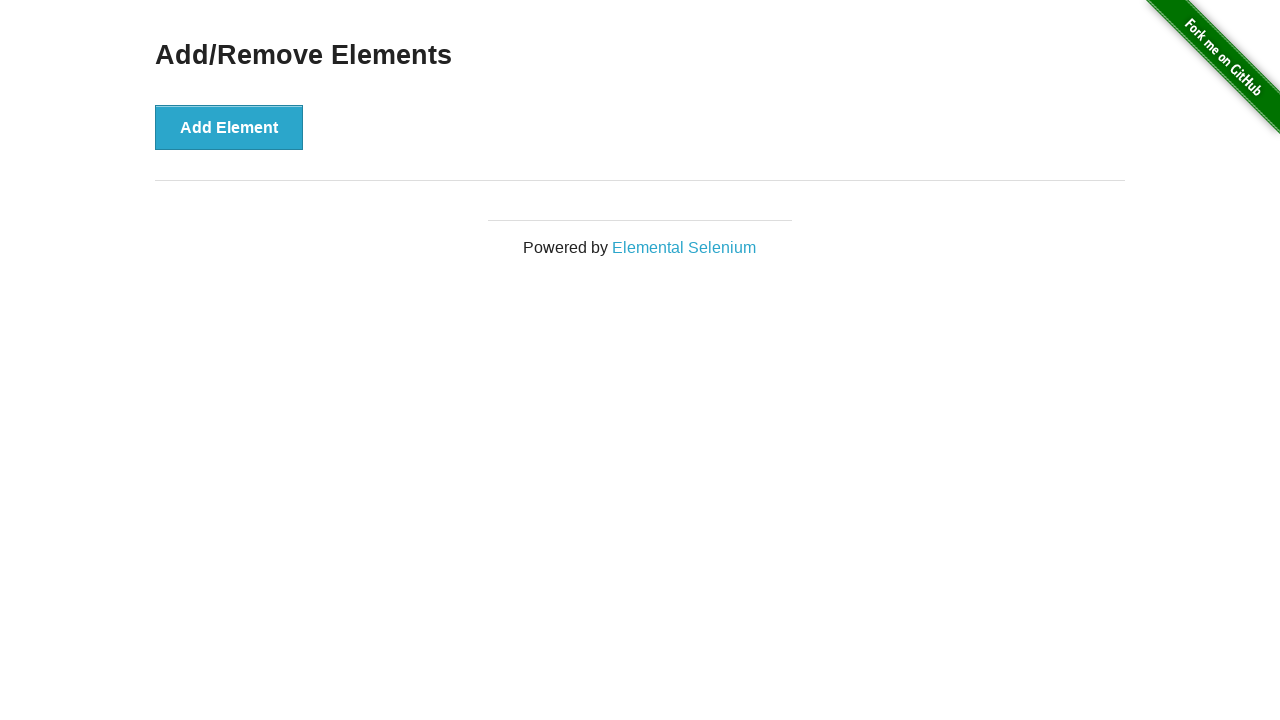